Tests file download functionality by clicking a download button on a test page

Starting URL: https://www.leafground.com/file.xhtml

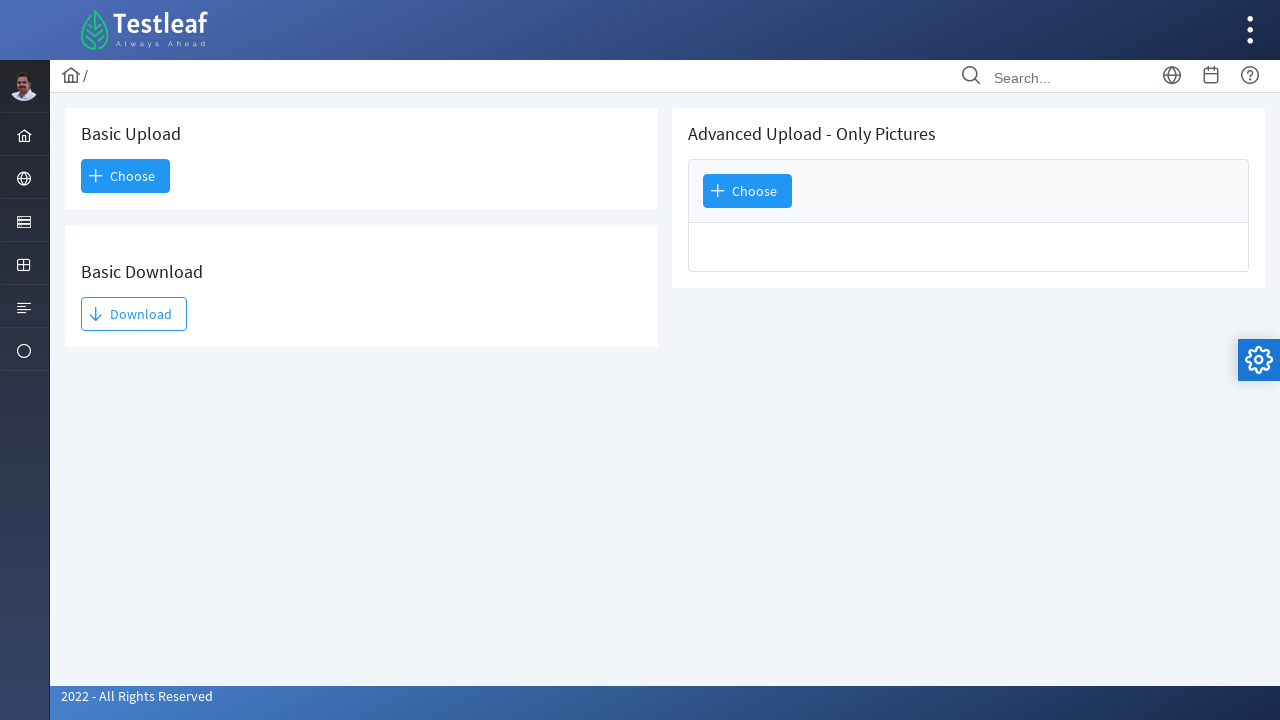

Clicked the download button at (134, 314) on xpath=//*[@id='j_idt93:j_idt95']/span[2]
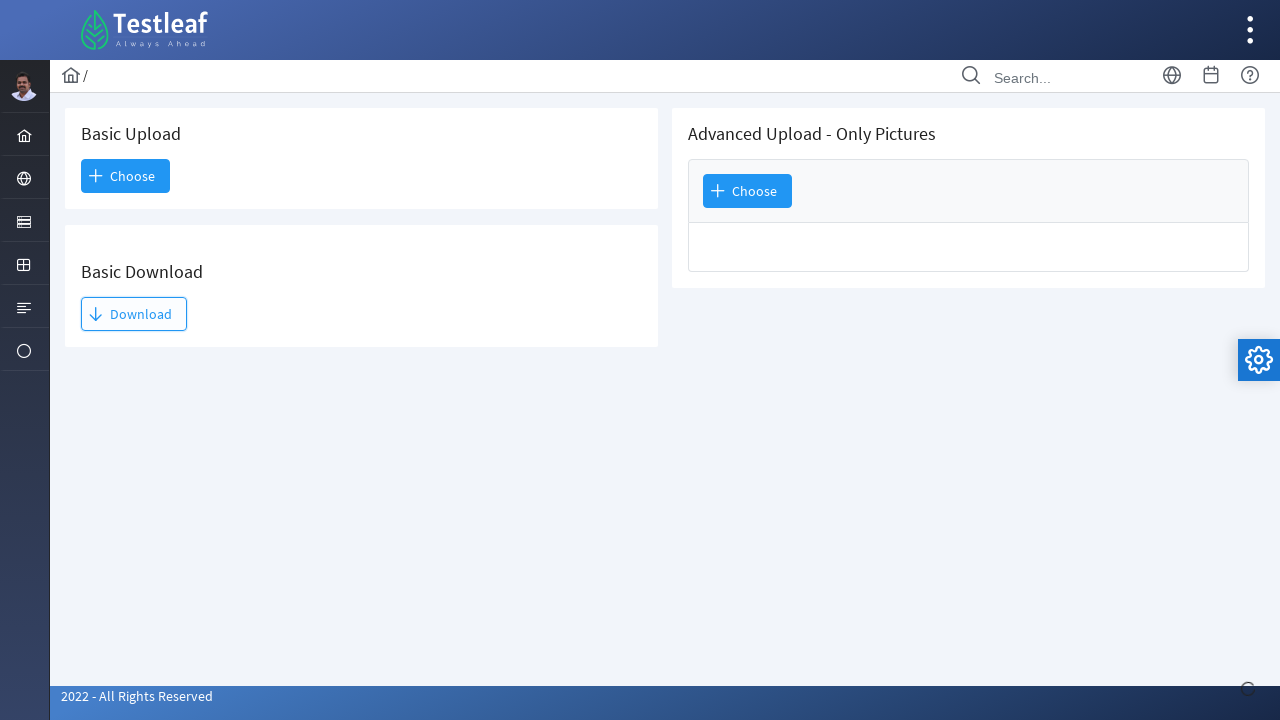

Waited 2 seconds for download to initiate
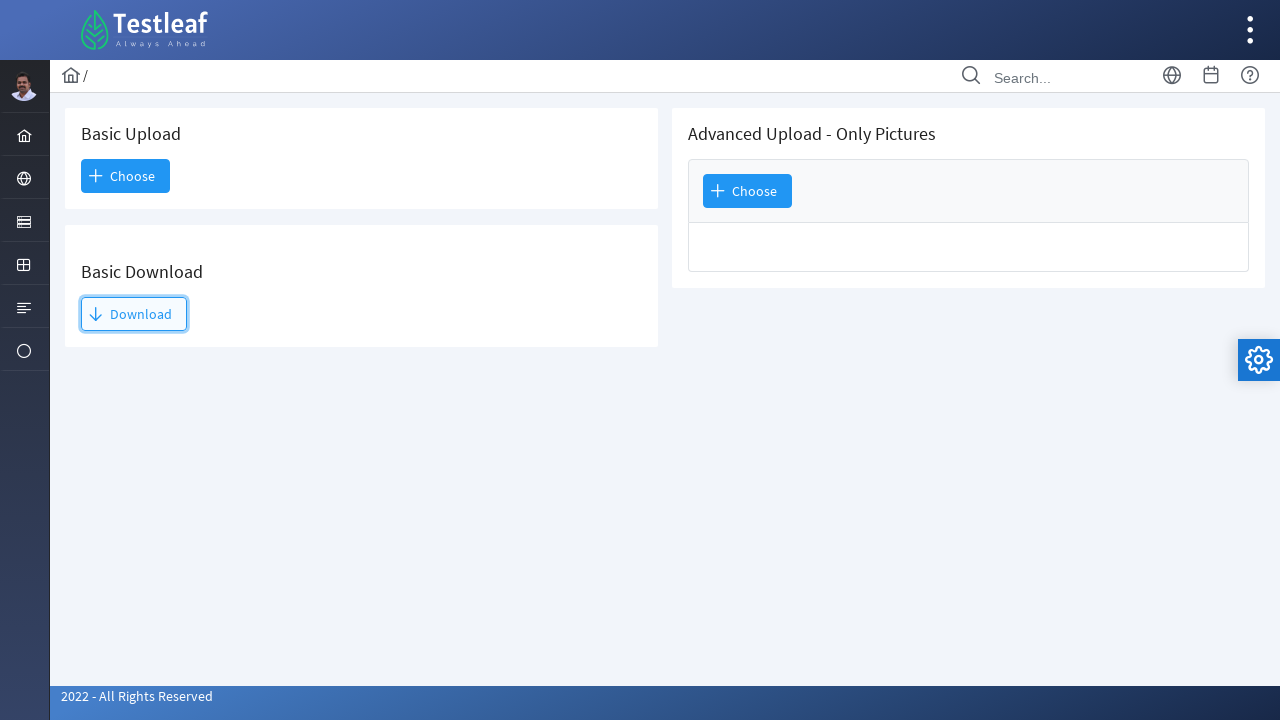

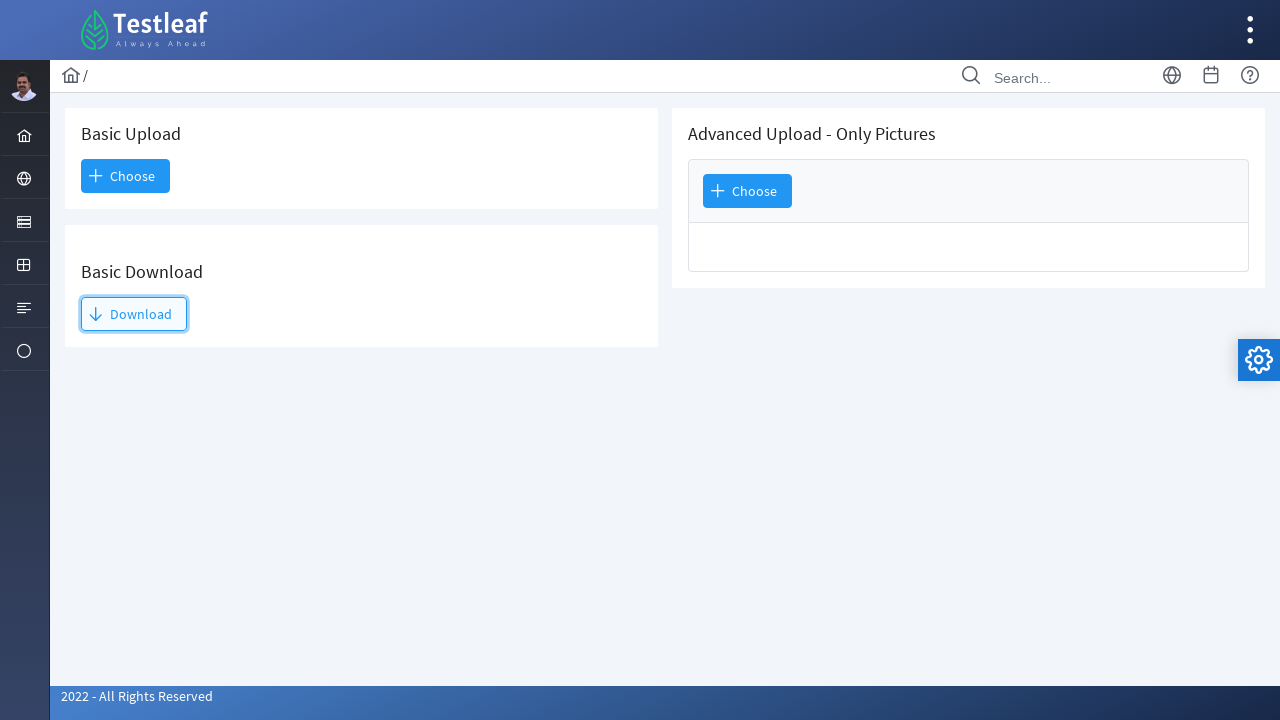